Tests checkbox interaction on a practice automation page by clicking a checkbox and verifying its properties using JavaScript execution.

Starting URL: https://rahulshettyacademy.com/AutomationPractice/

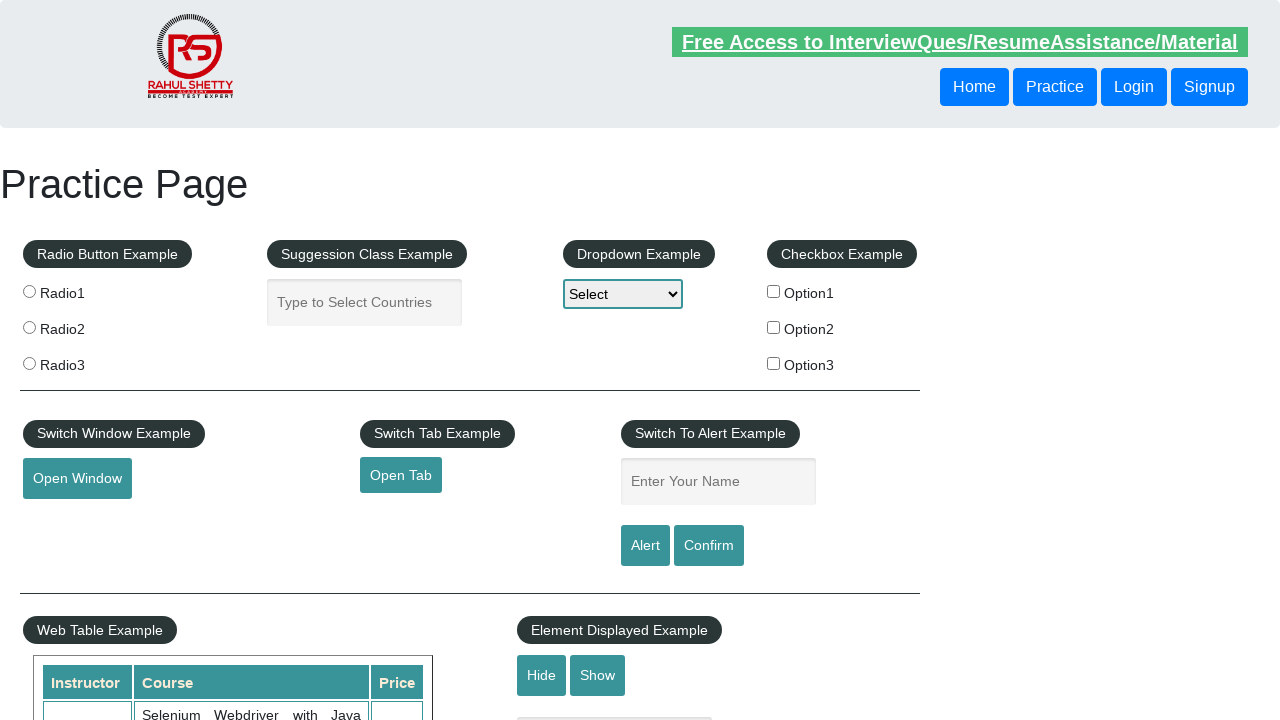

Navigated to Rahul Shetty Academy automation practice page
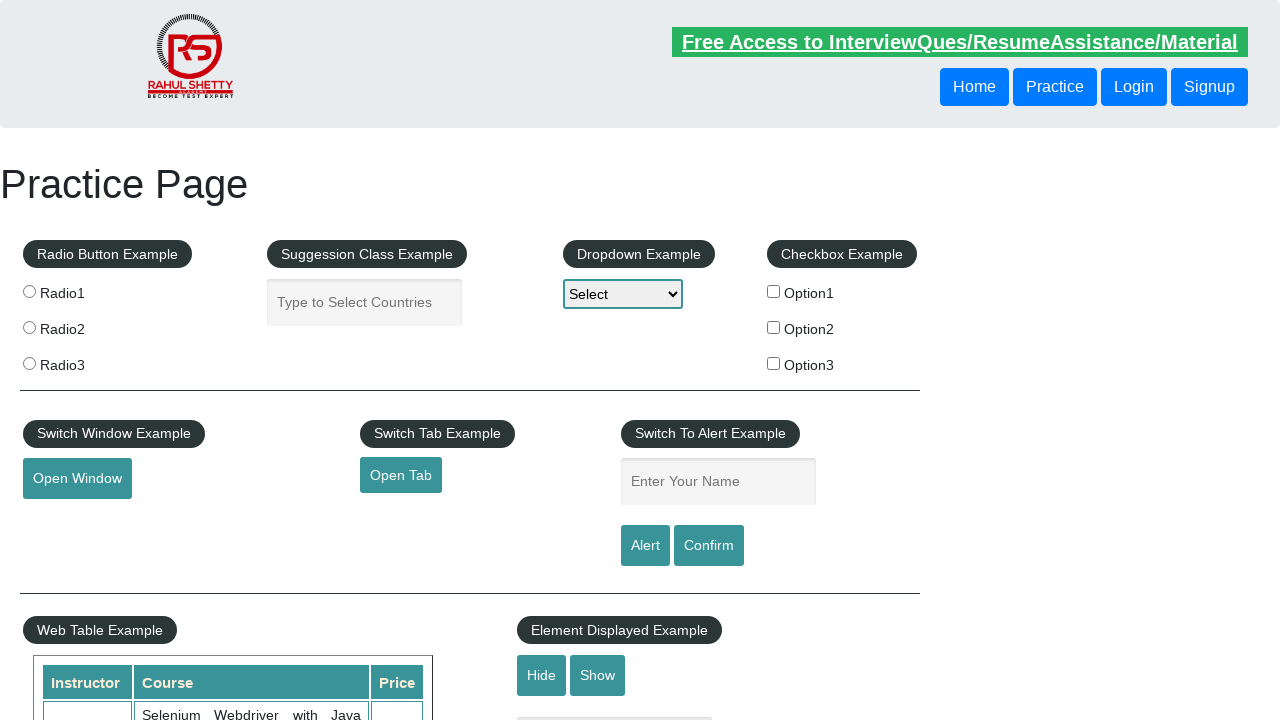

Clicked the first checkbox (checkBoxOption1) at (774, 291) on input#checkBoxOption1
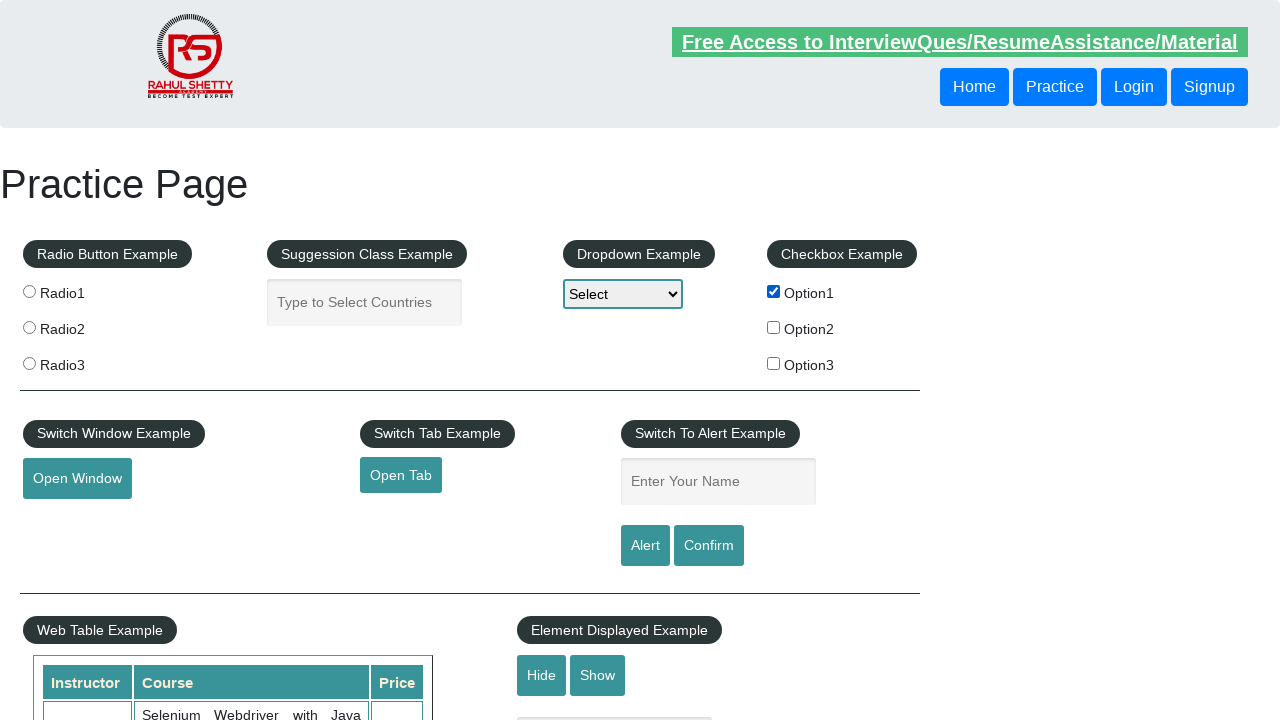

Executed JavaScript to retrieve checkbox element's innerHTML
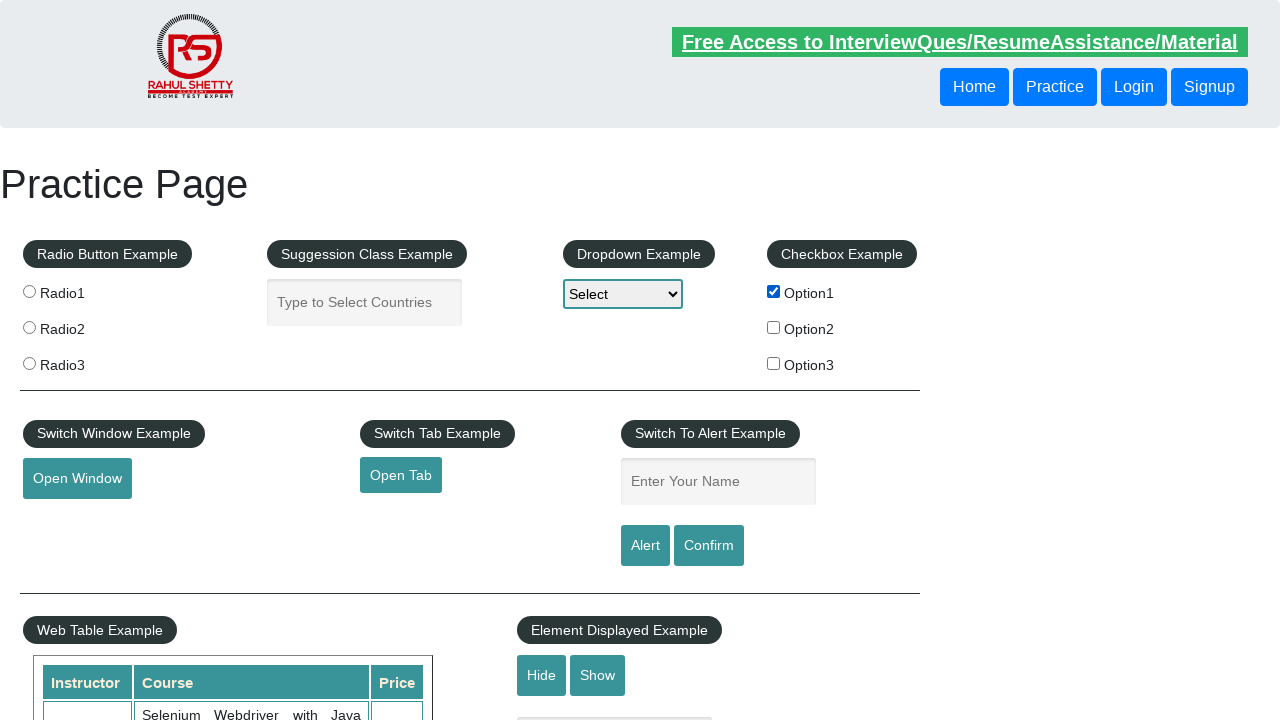

Verified that checkbox is in checked state
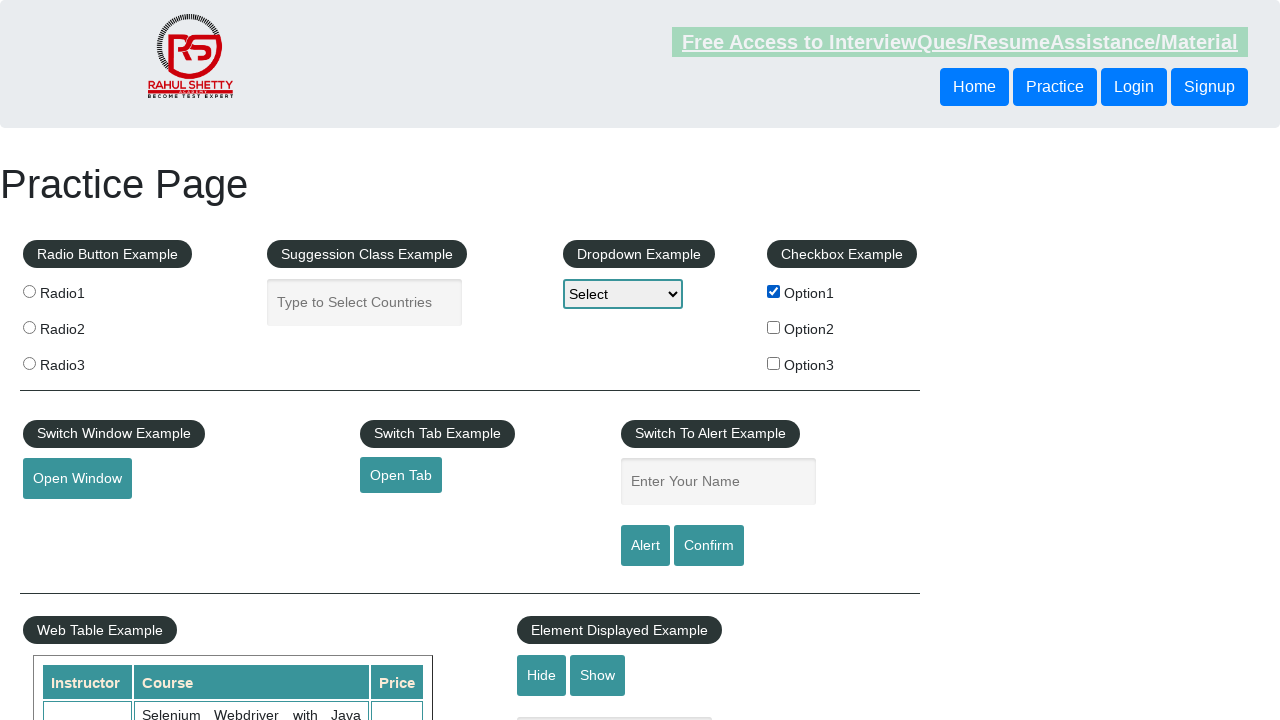

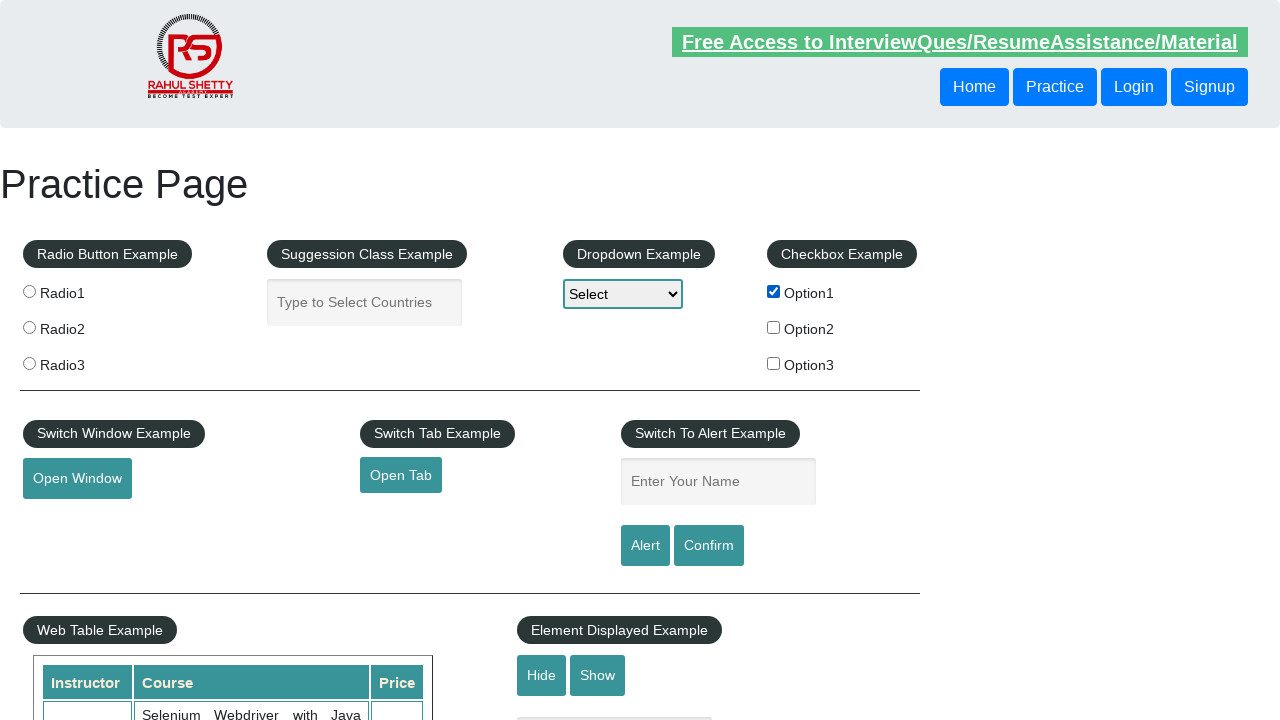